Navigates to DemoQA homepage and scrolls down the page by 500 pixels

Starting URL: https://demoqa.com/

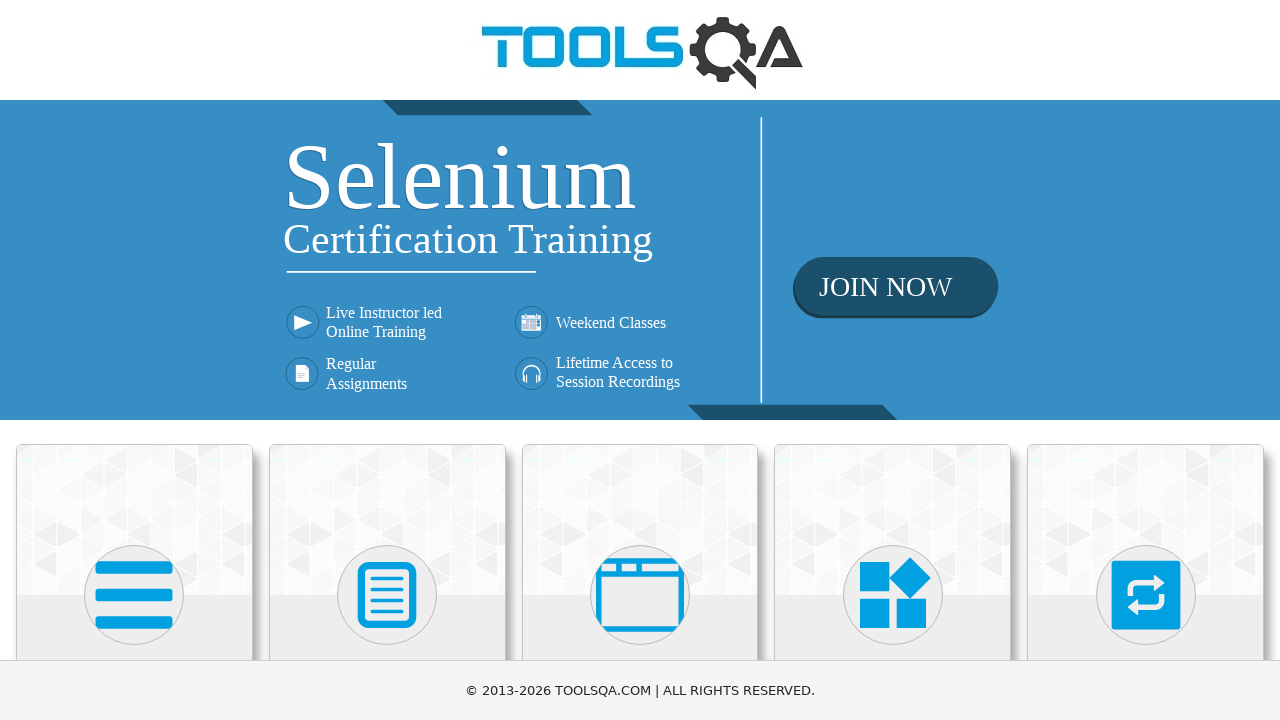

Navigated to DemoQA homepage
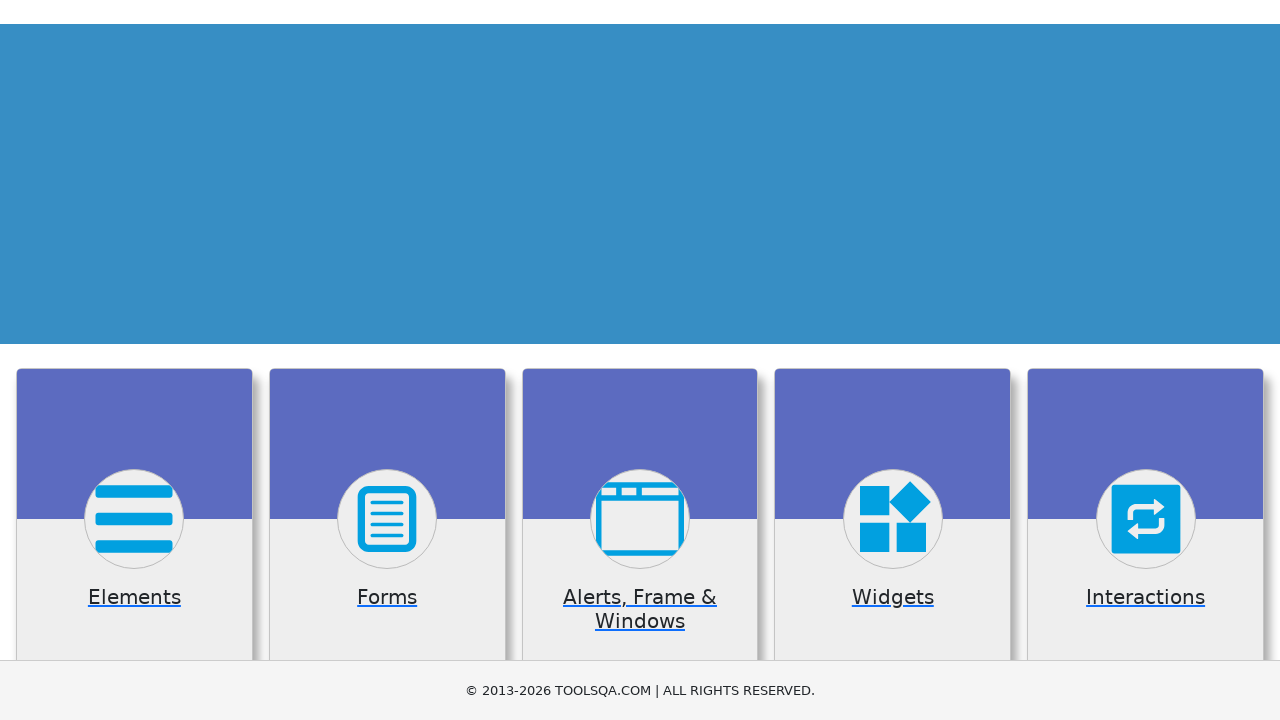

Scrolled down the page by 500 pixels
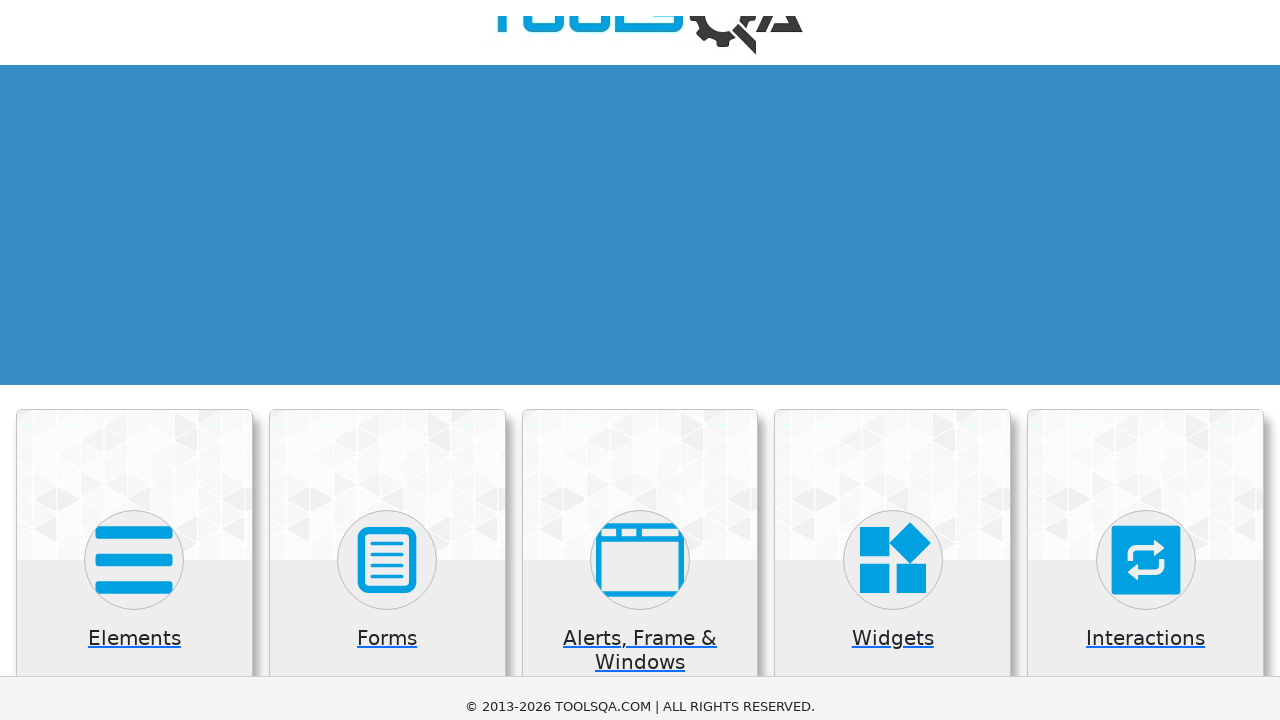

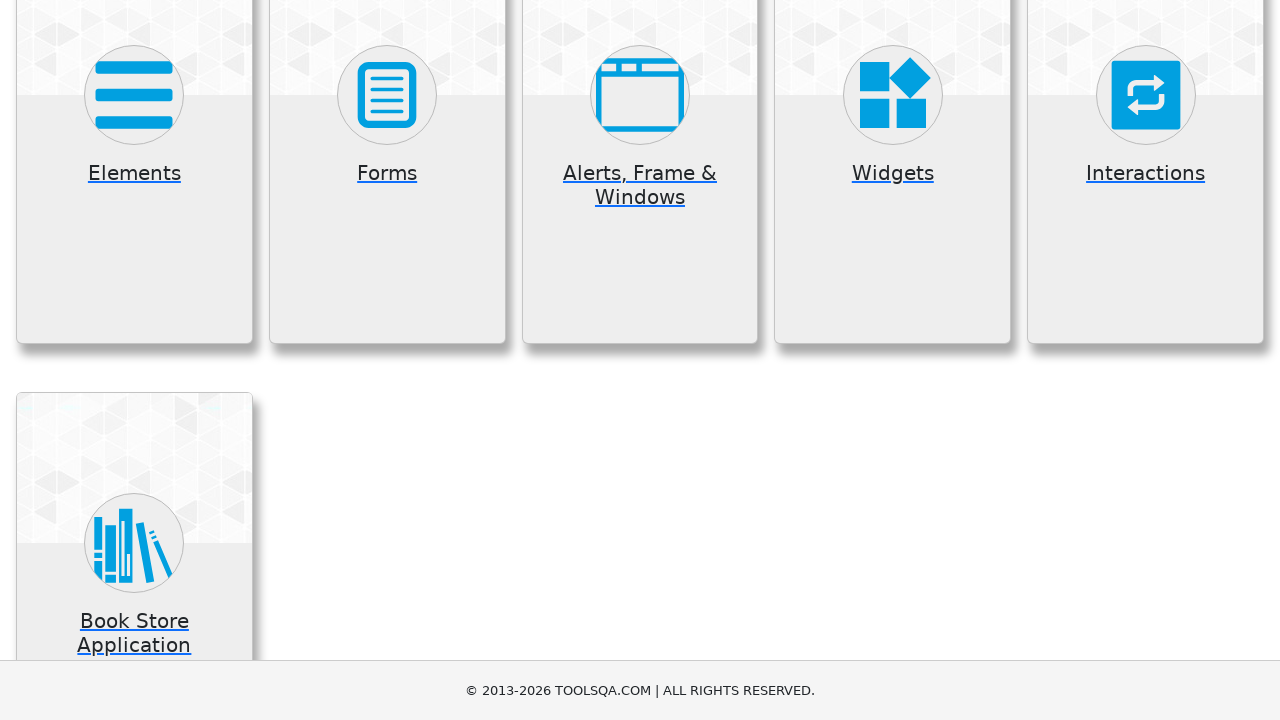